Navigates to registration page and clicks on various navigation links

Starting URL: http://demo.automationtesting.in/Register.html

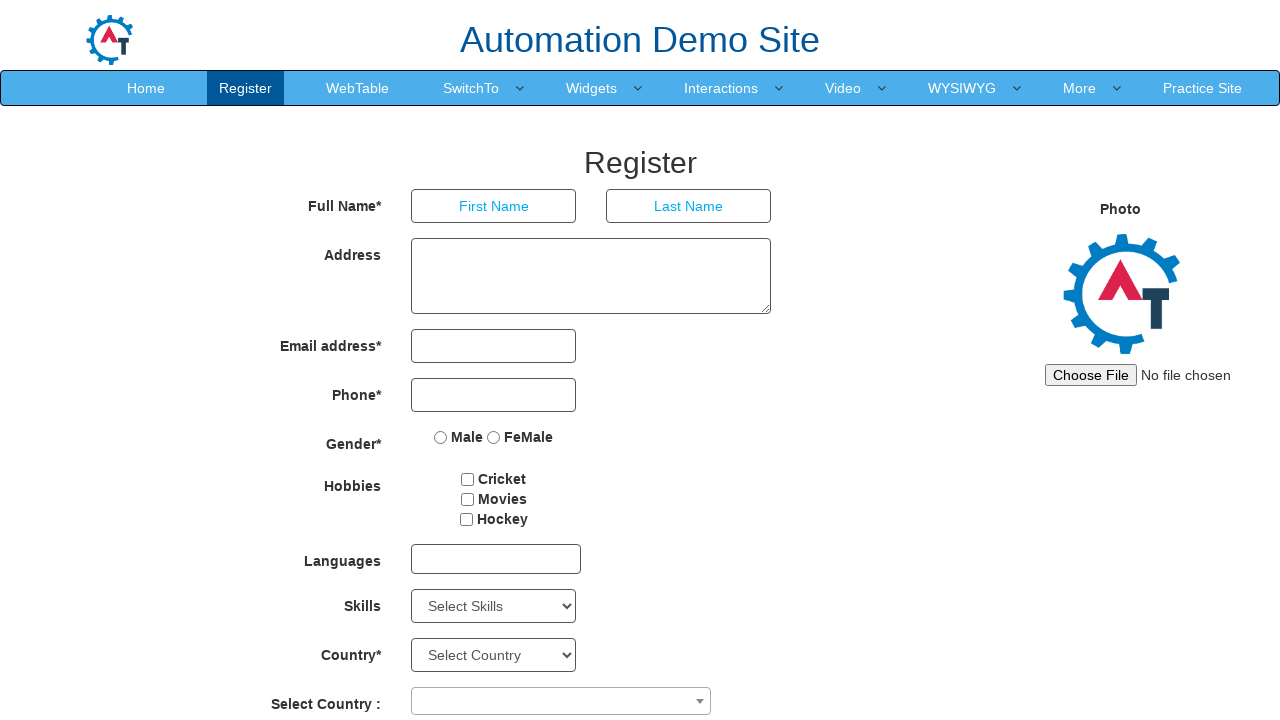

Waited for registration page to load (networkidle)
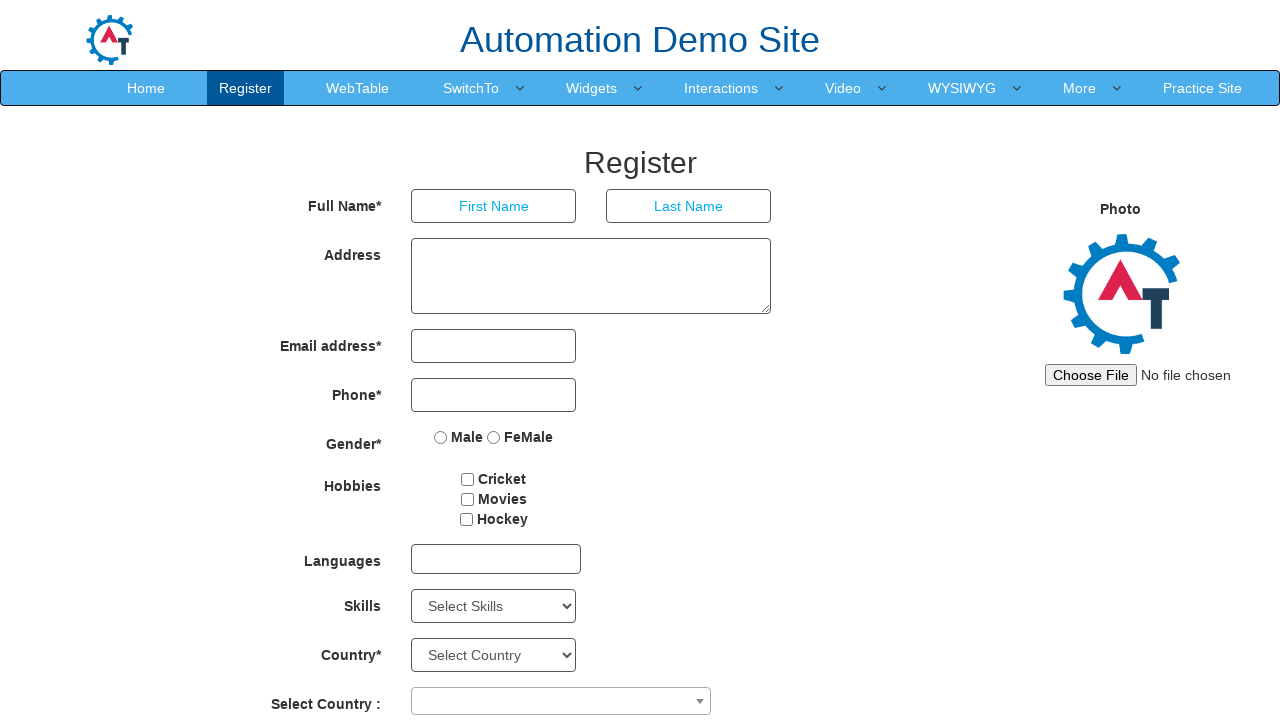

Clicked on Home navigation link at (146, 88) on xpath=//a[text()='Home']
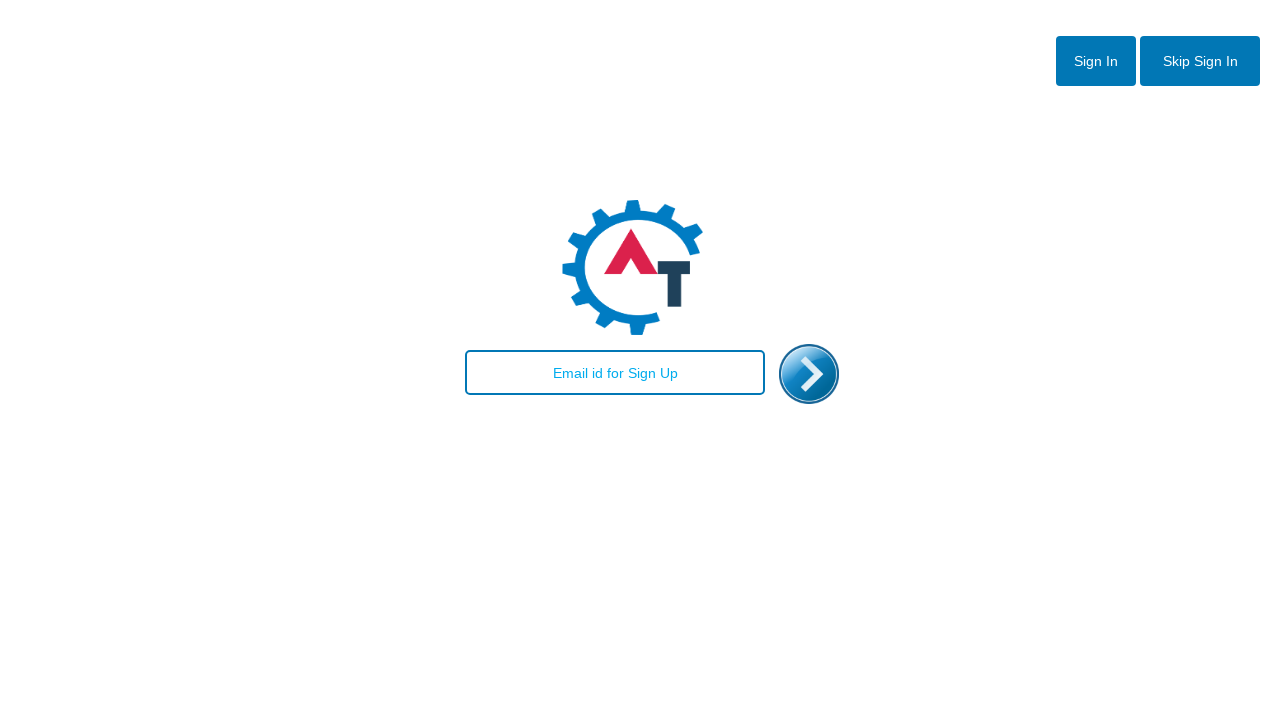

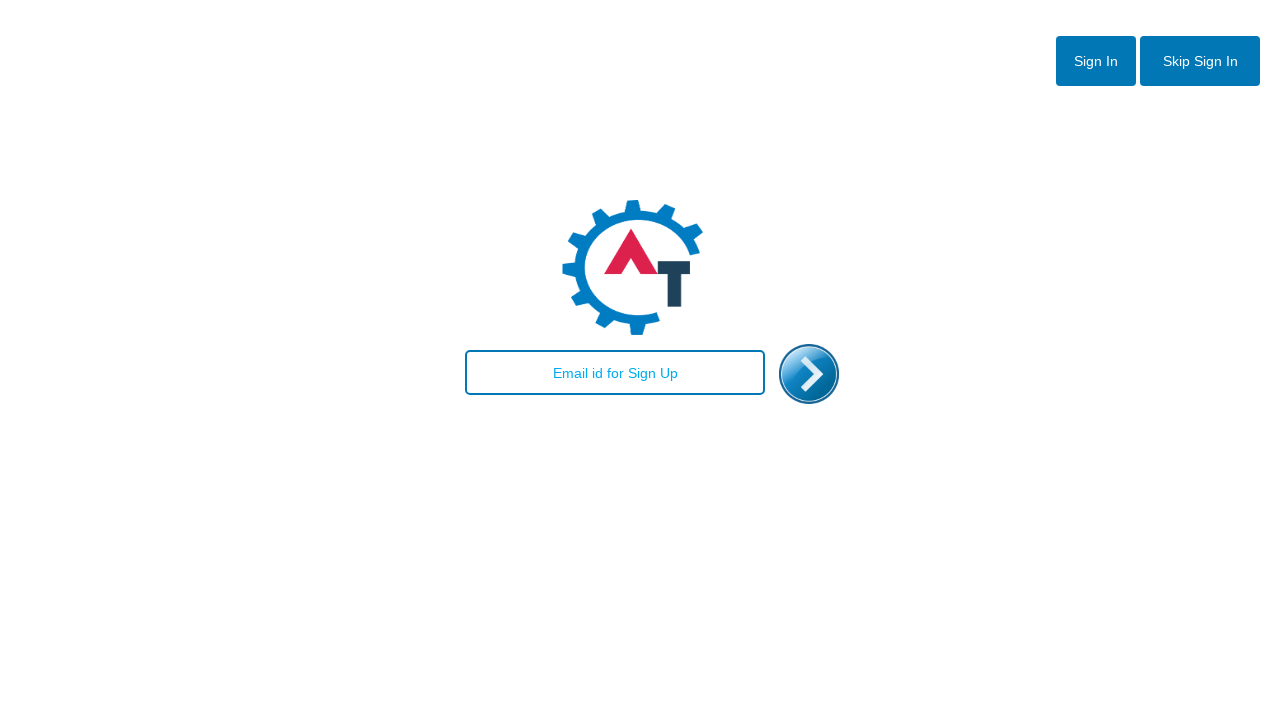